Tests adding a todo item to a todo application by entering text and verifying it appears in the list

Starting URL: https://lambdatest.github.io/sample-todo-app/

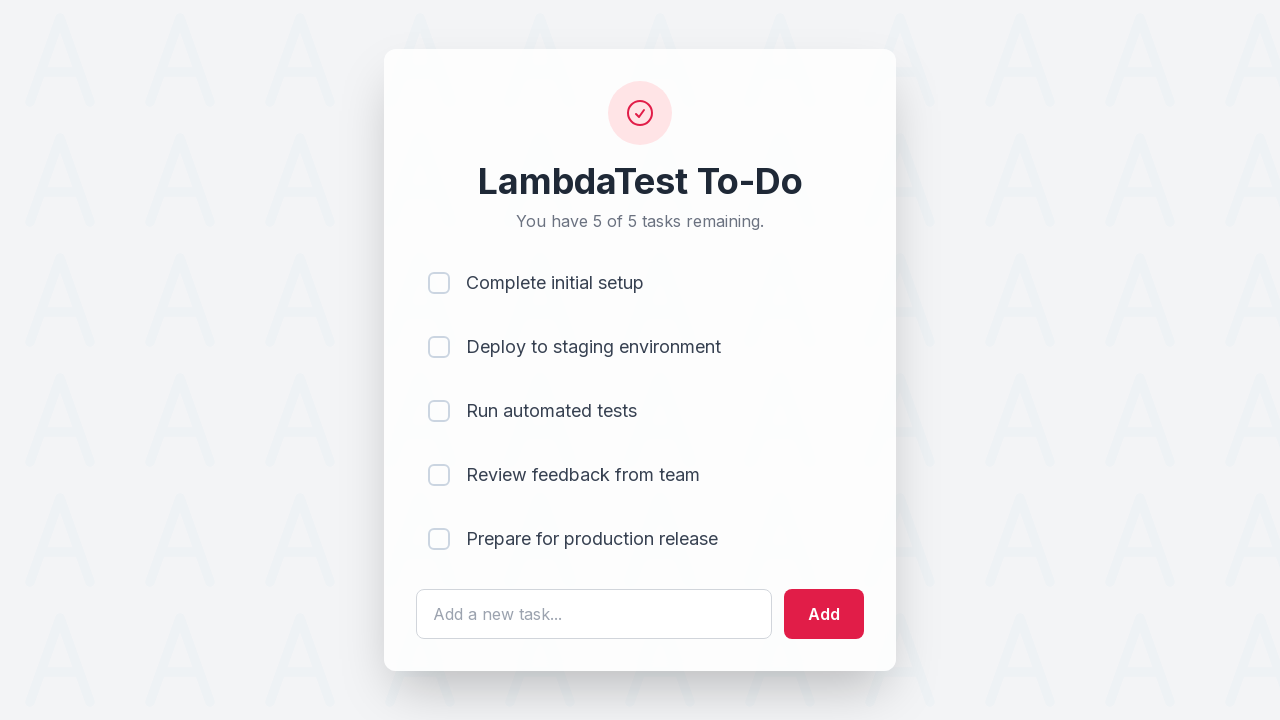

Navigated to todo application
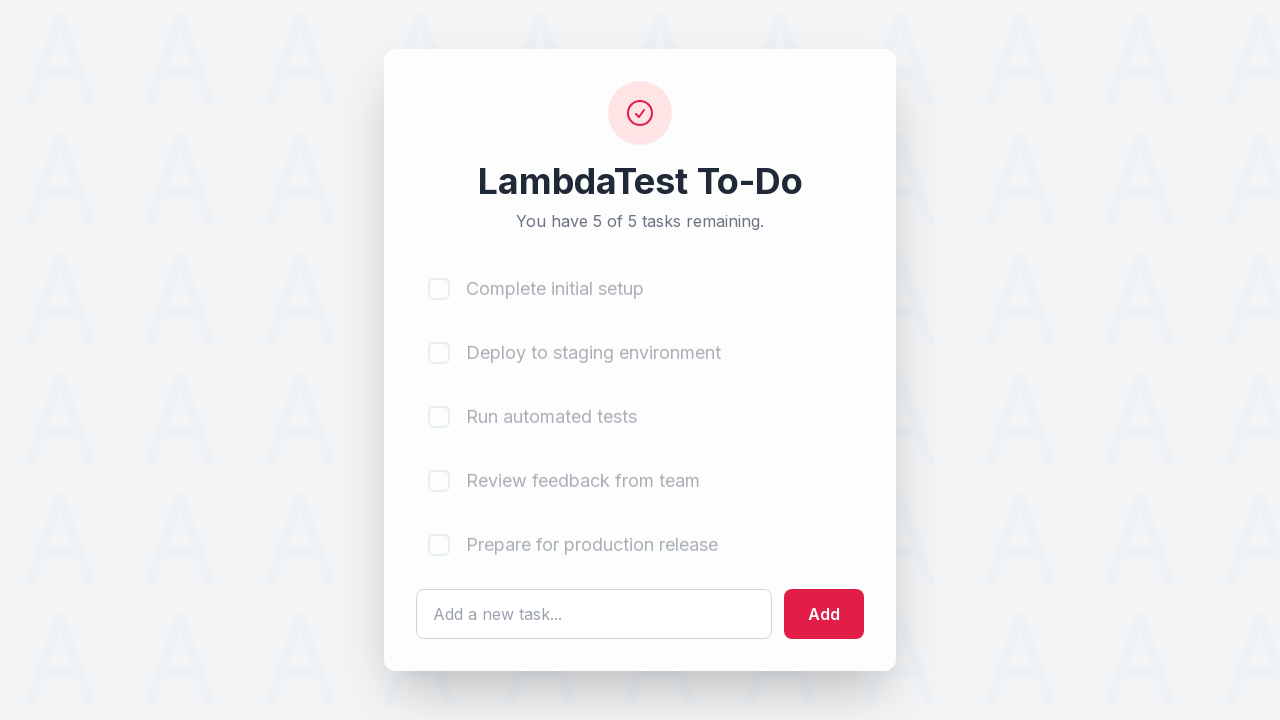

Filled todo input field with 'Learn Selenium' on #sampletodotext
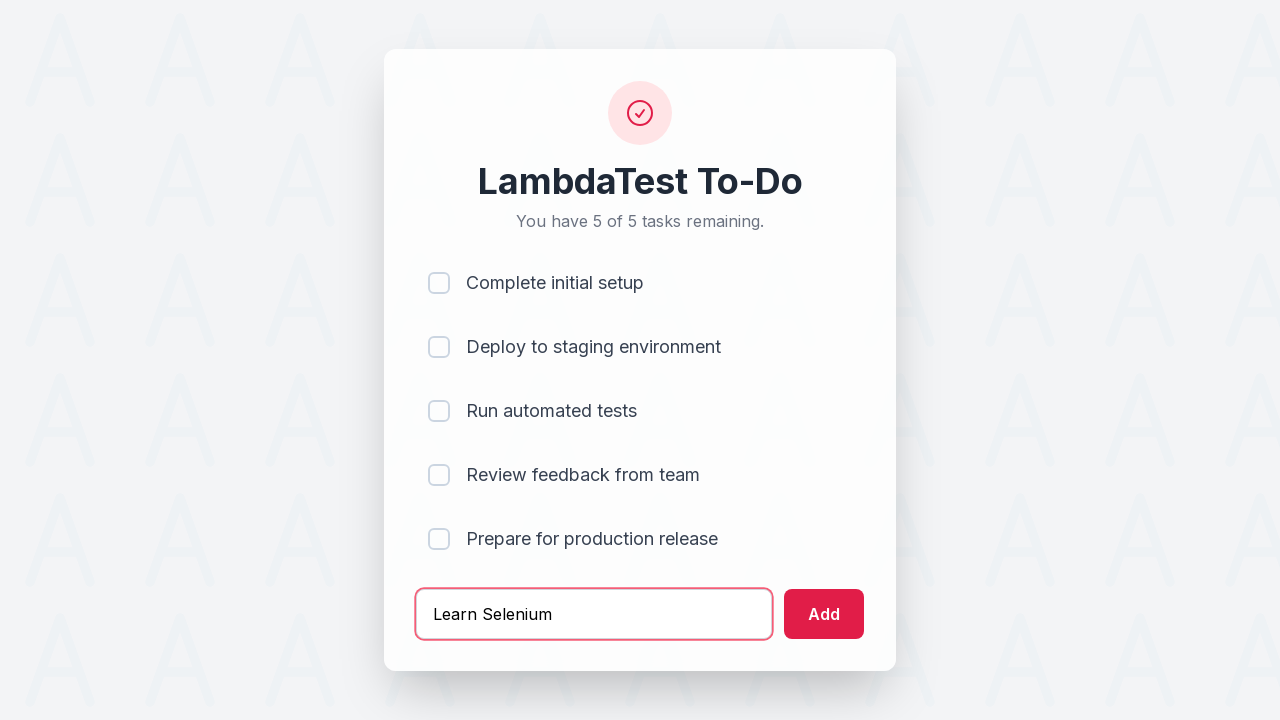

Pressed Enter to add the todo item on #sampletodotext
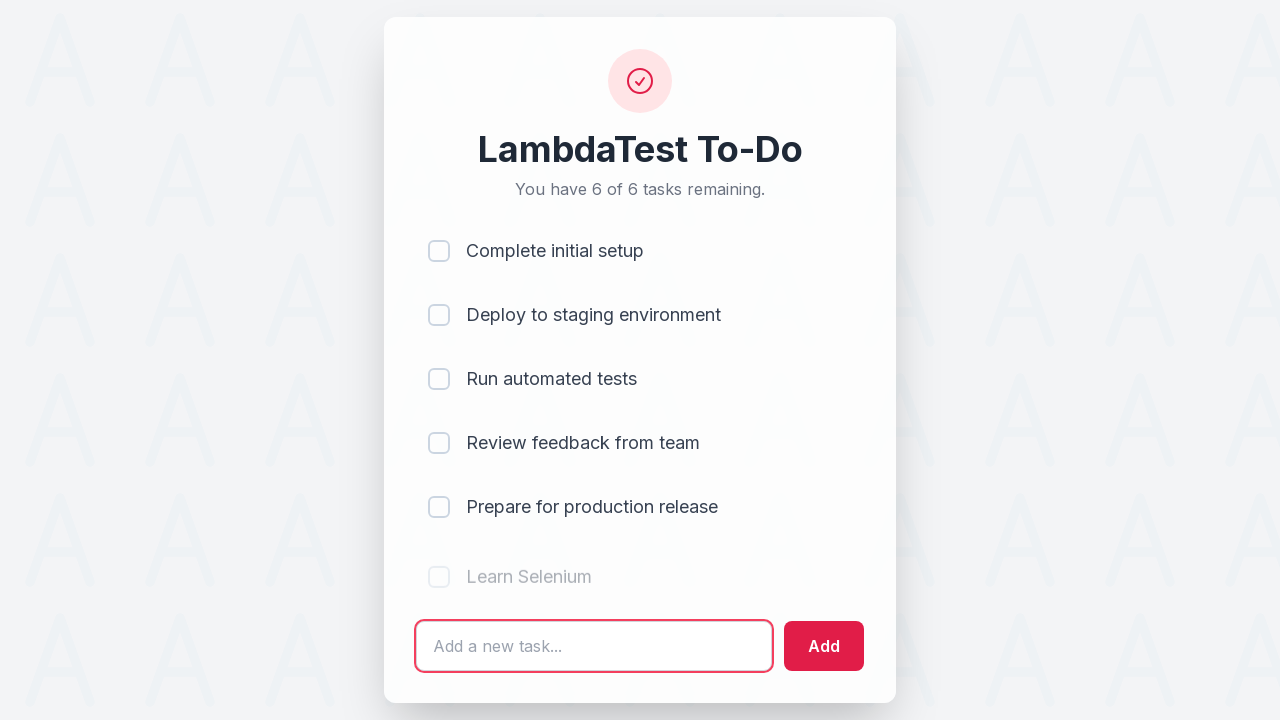

Todo item appeared in the list
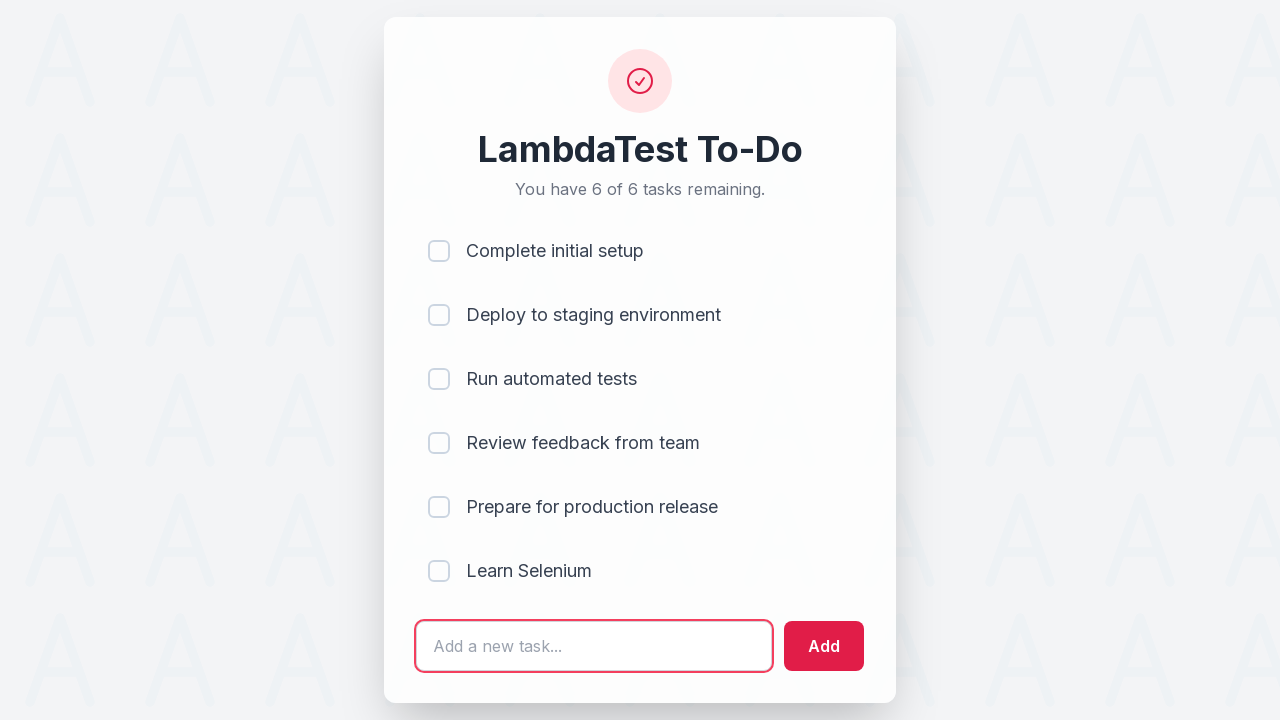

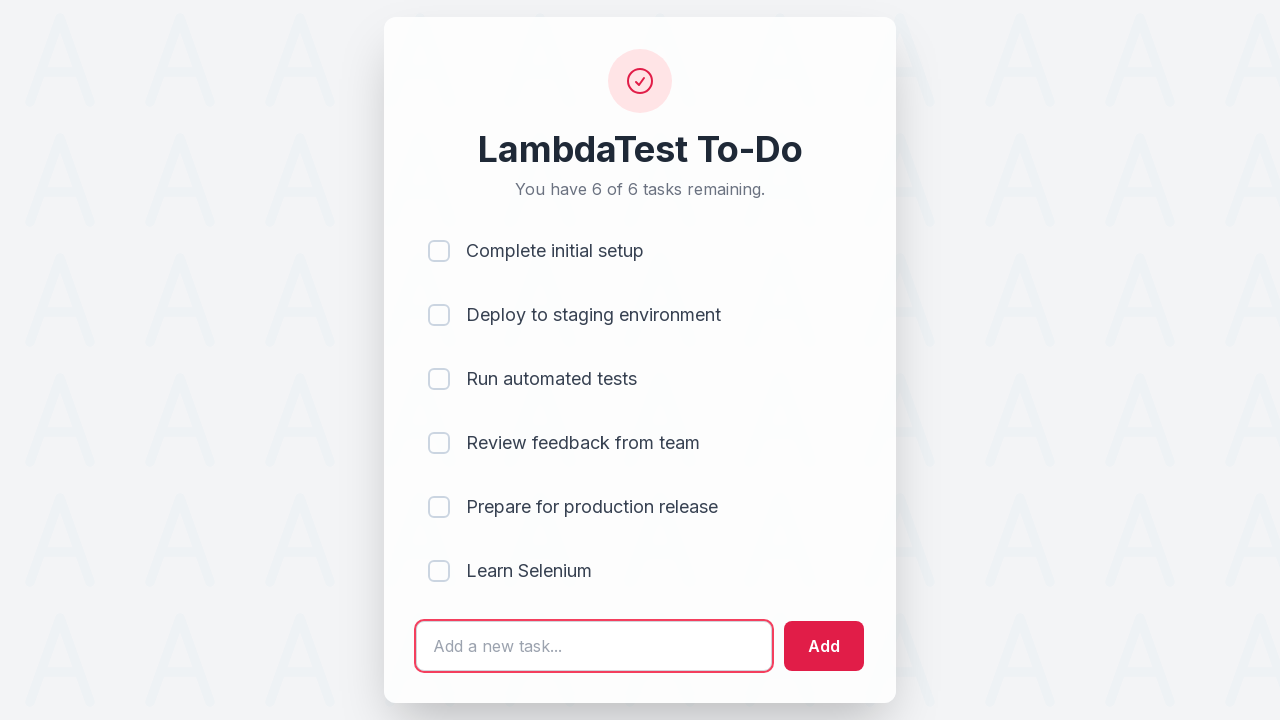